Navigates to the Codoid website and verifies the page loads successfully by waiting for the page to be fully loaded.

Starting URL: https://codoid.com/

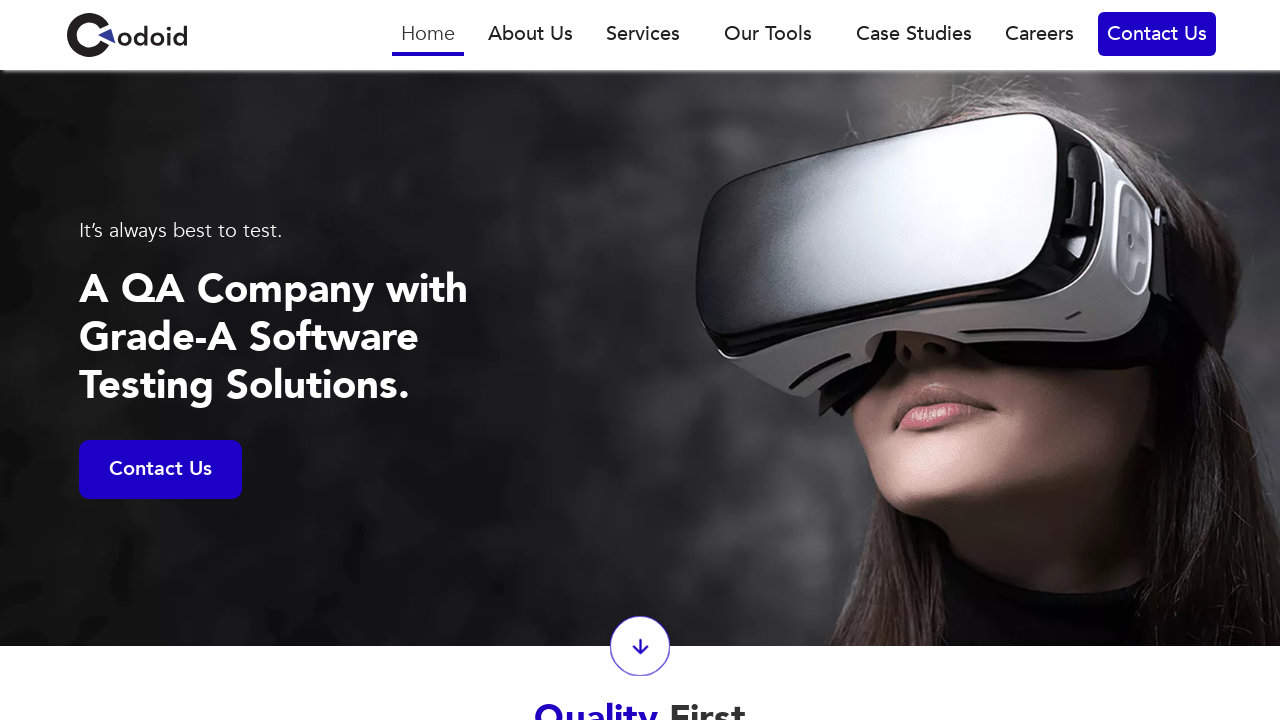

Waited for page to reach networkidle state
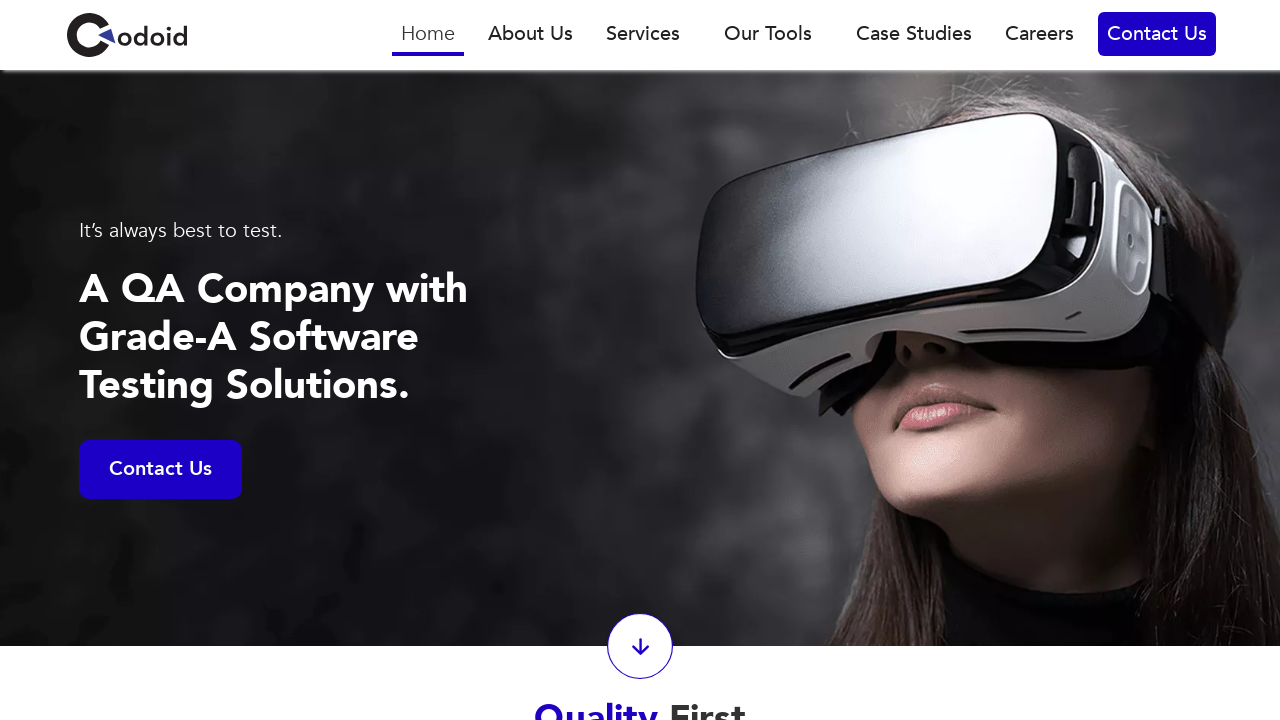

Verified body element is present on Codoid website
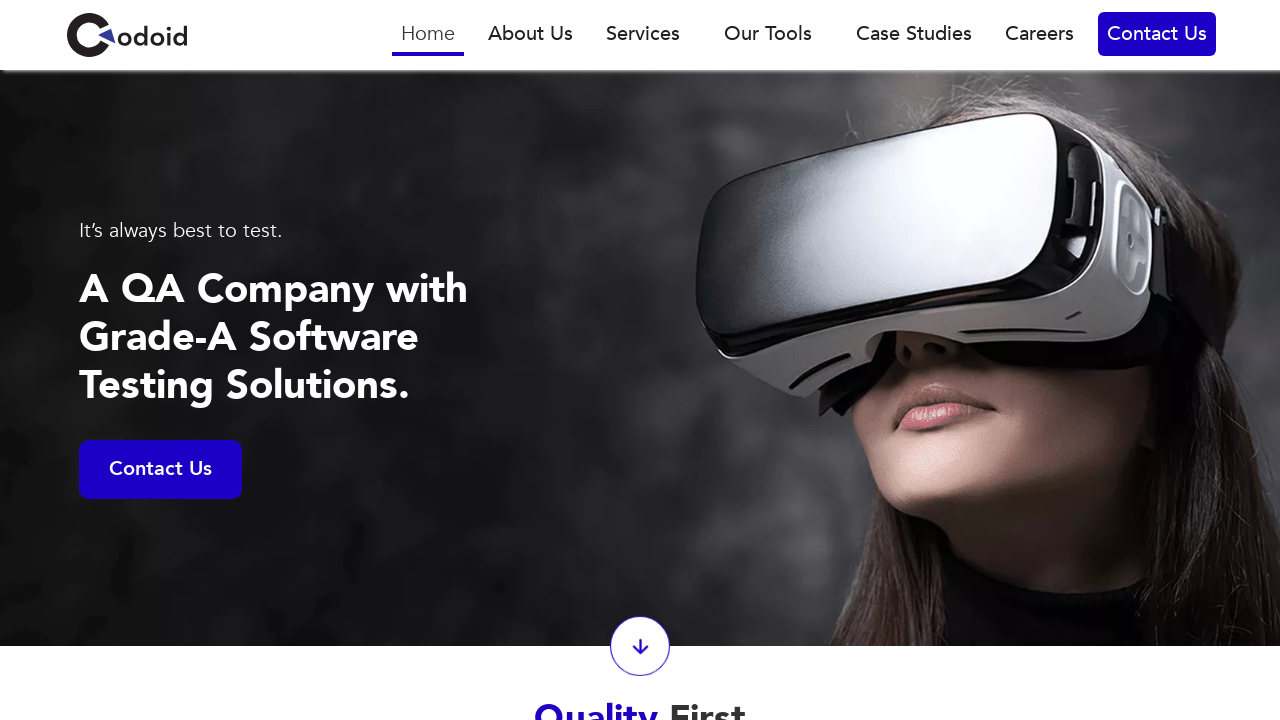

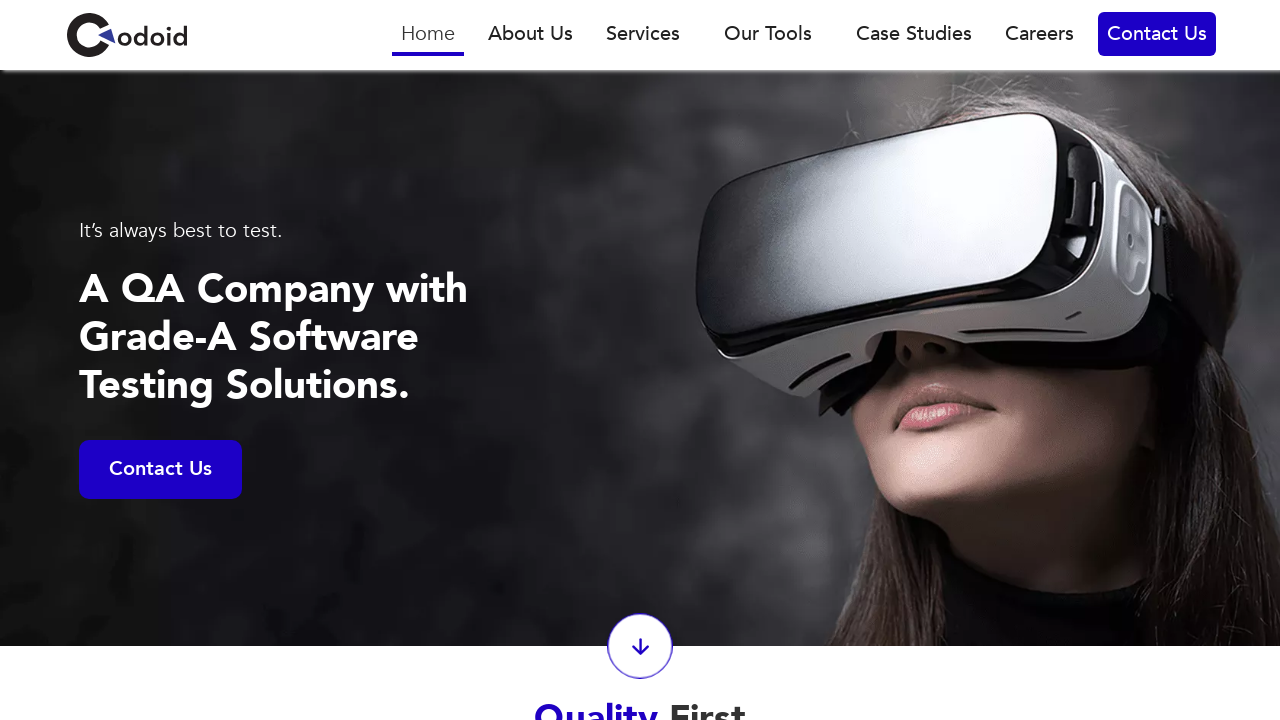